Tests dropdown selection by iterating through all options in the dropdown, clicking the one that matches "Option 1", and verifying the selection was made correctly.

Starting URL: http://the-internet.herokuapp.com/dropdown

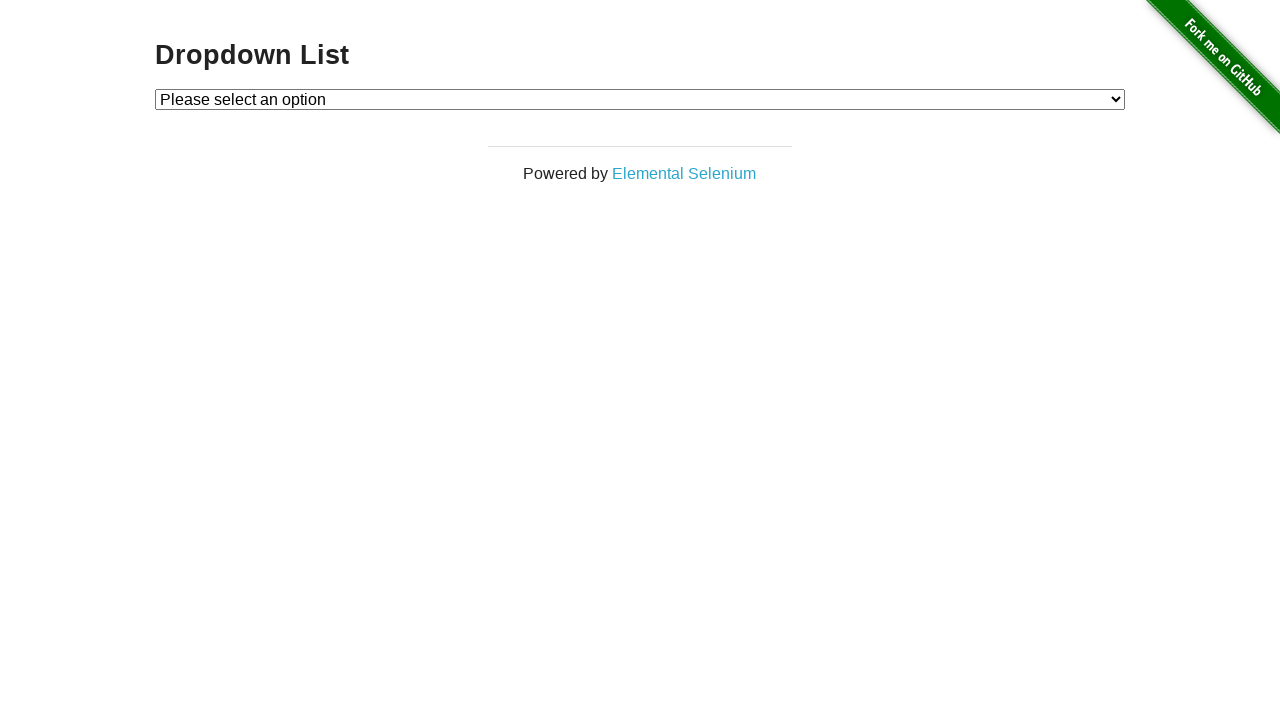

Waited for dropdown to be present
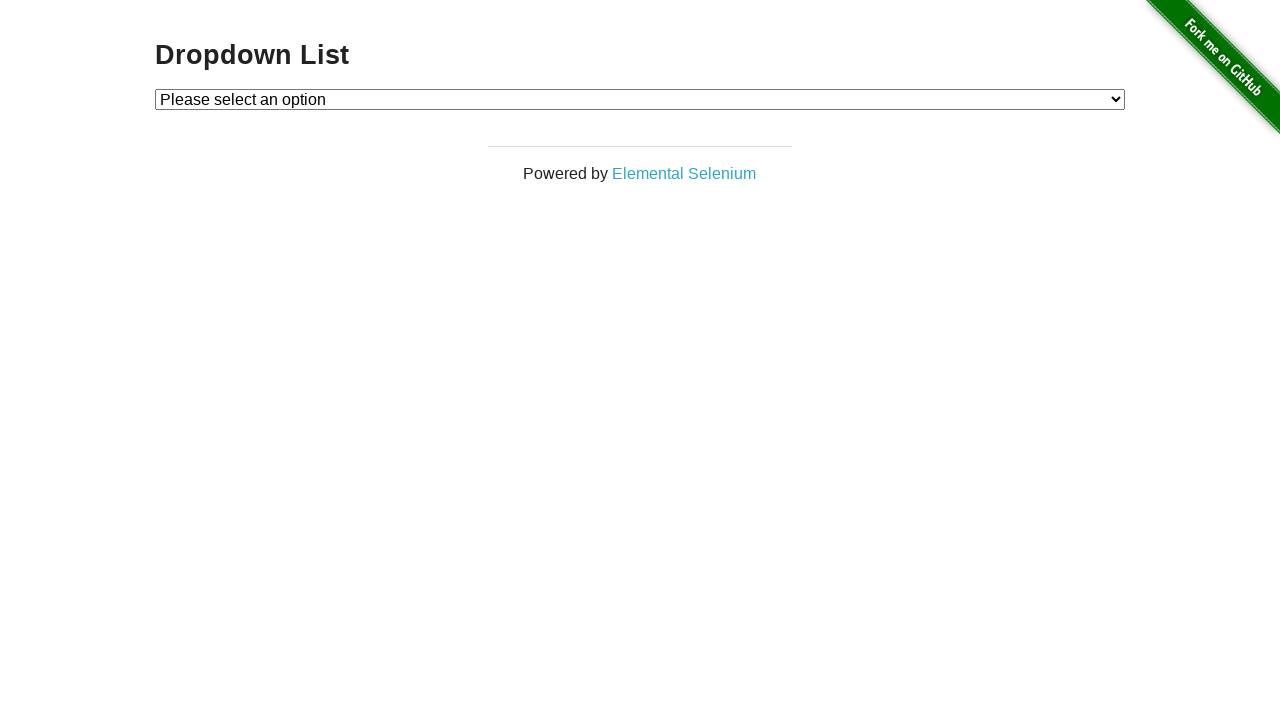

Selected 'Option 1' from dropdown on #dropdown
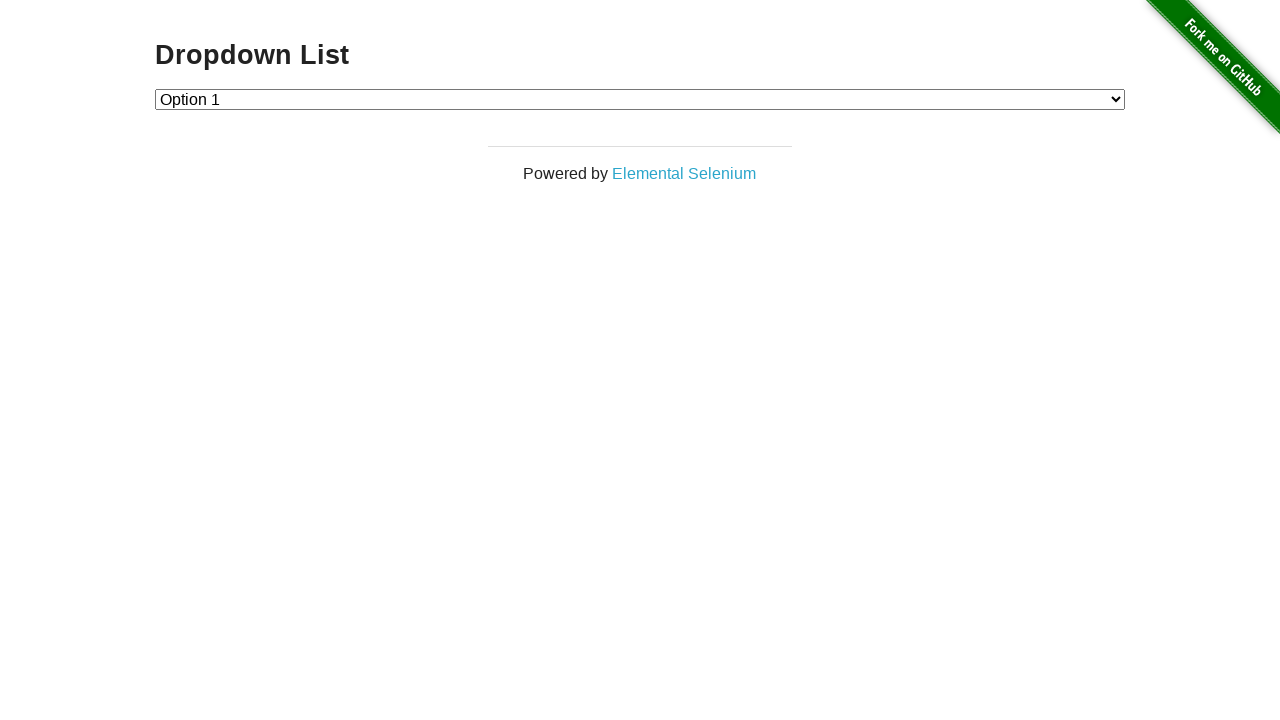

Retrieved selected dropdown value
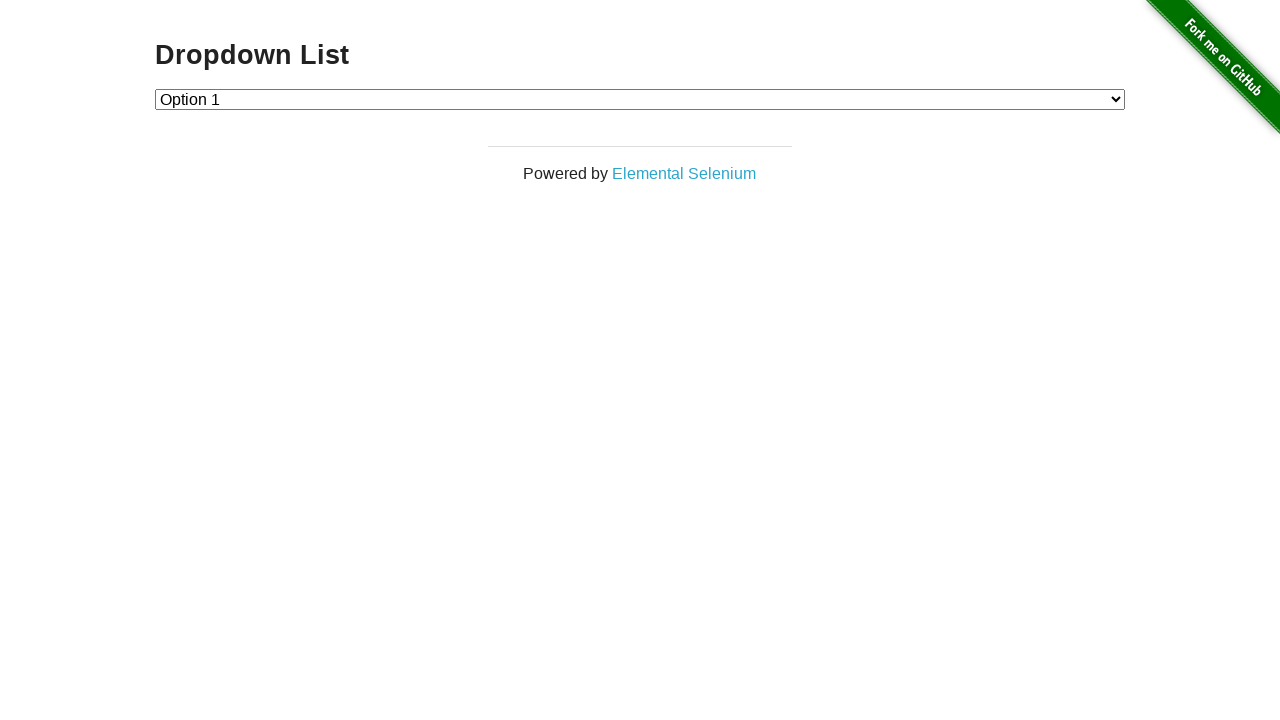

Verified dropdown selection is correct (value is '1')
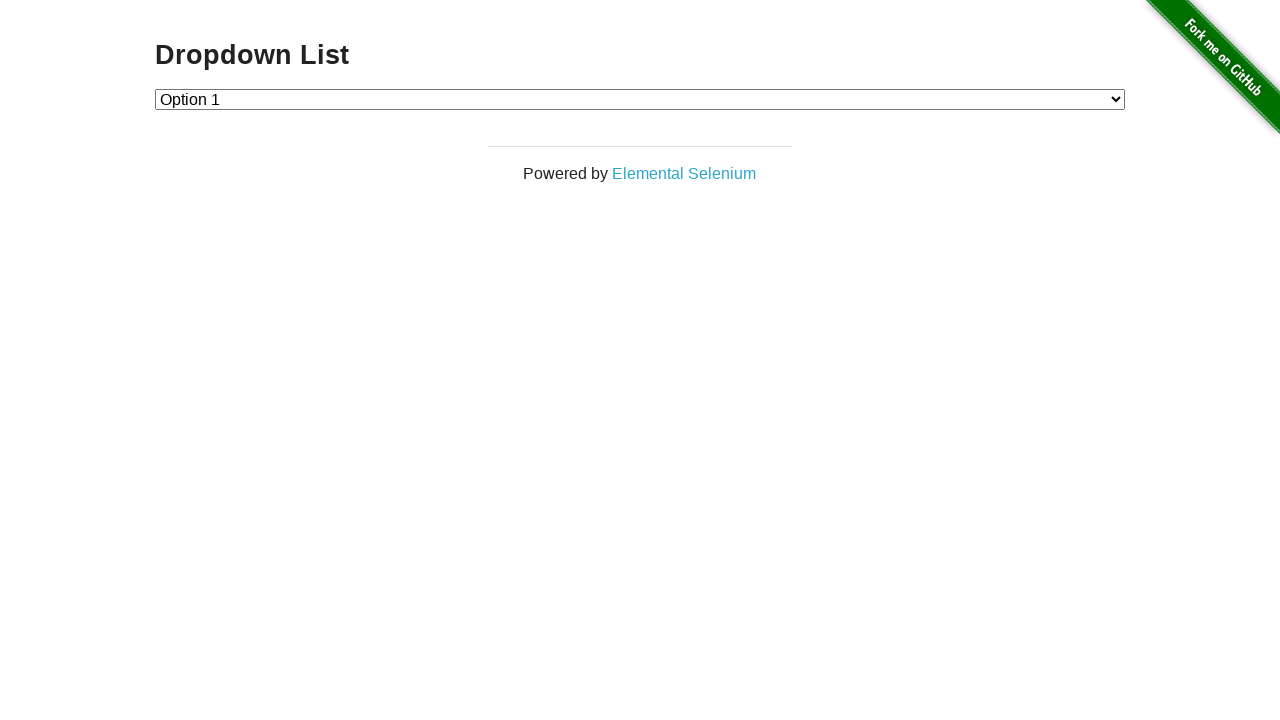

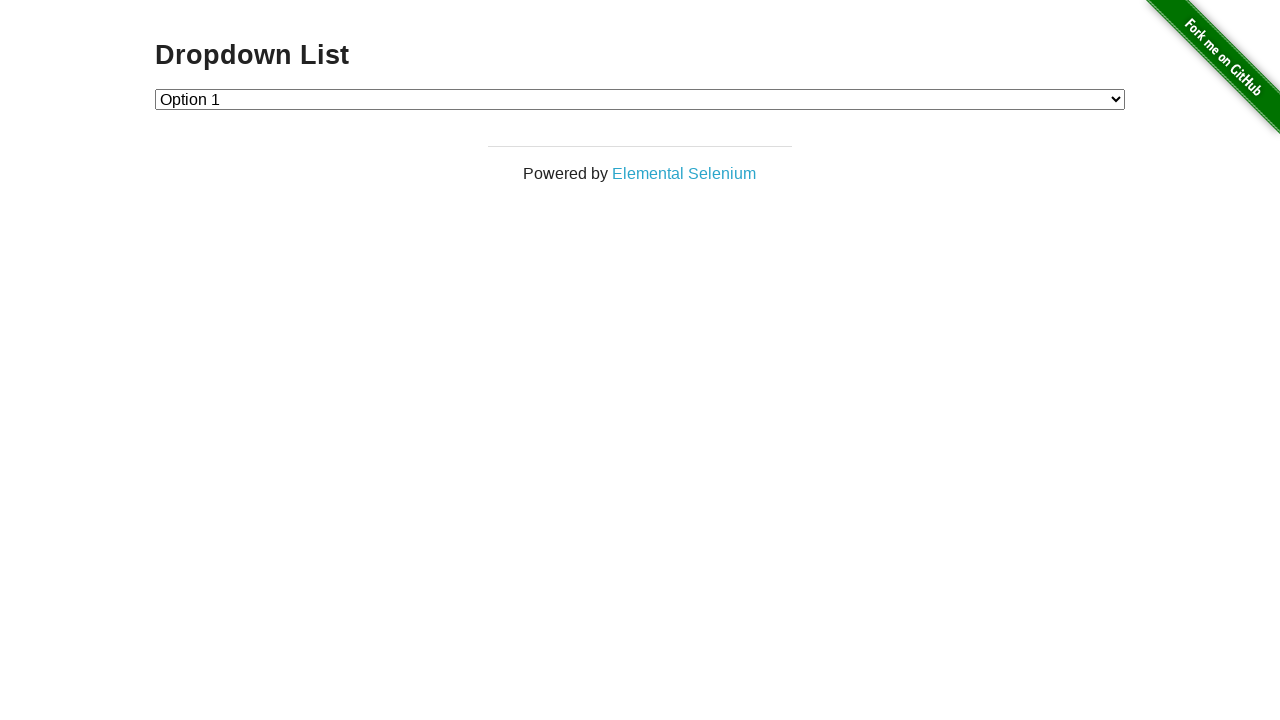